Tests scrolling an element into view that has a custom attribute

Starting URL: https://webengine-test.azurewebsites.net/

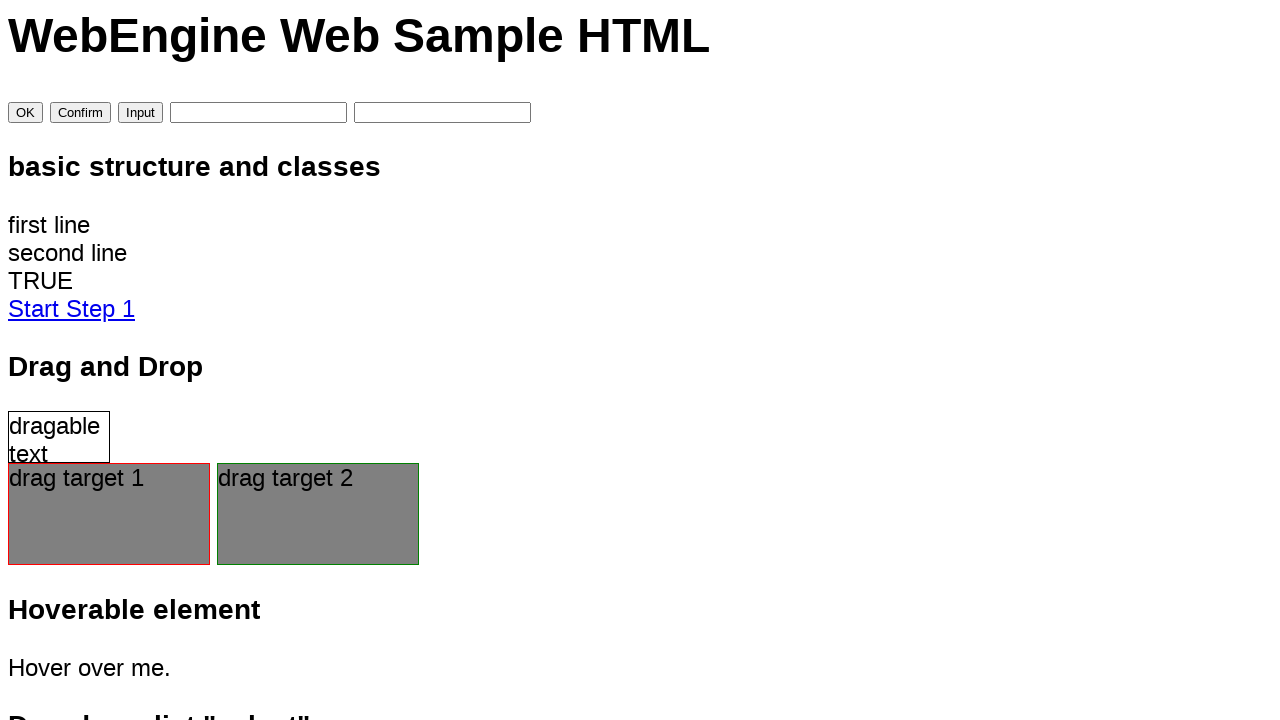

Navigated to test page
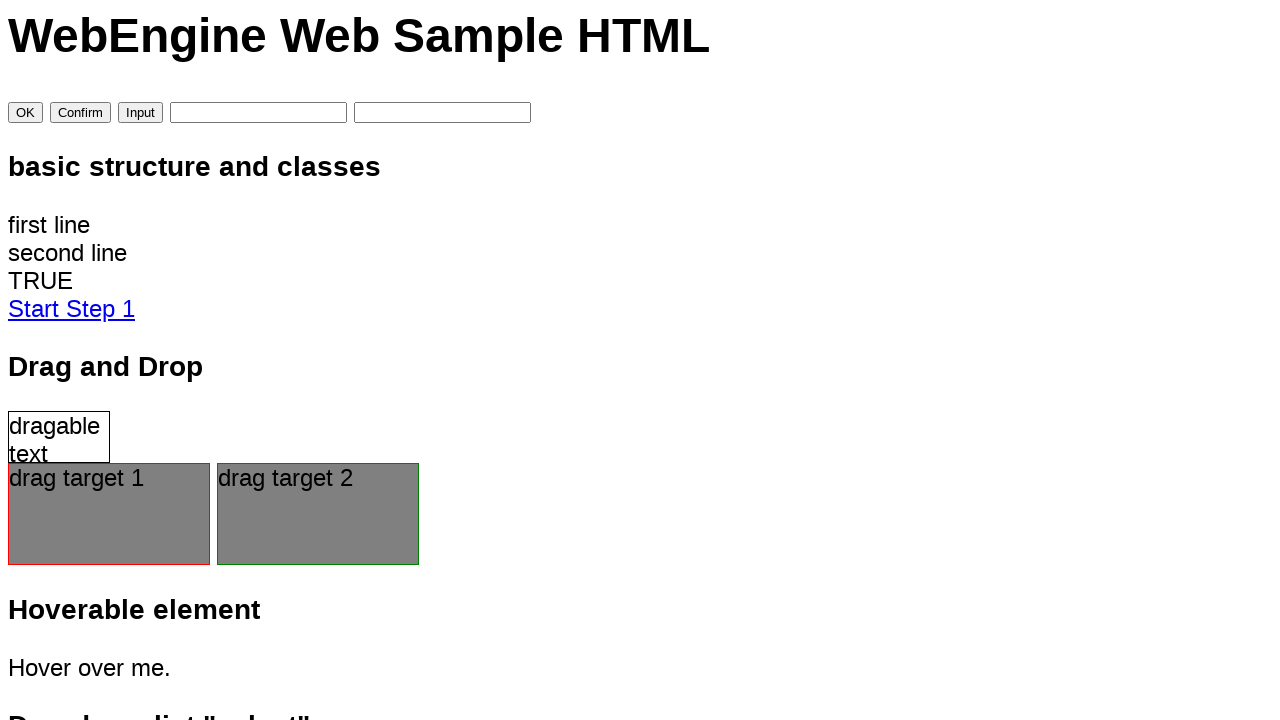

Located element with custom_name='scroll_intoview' attribute
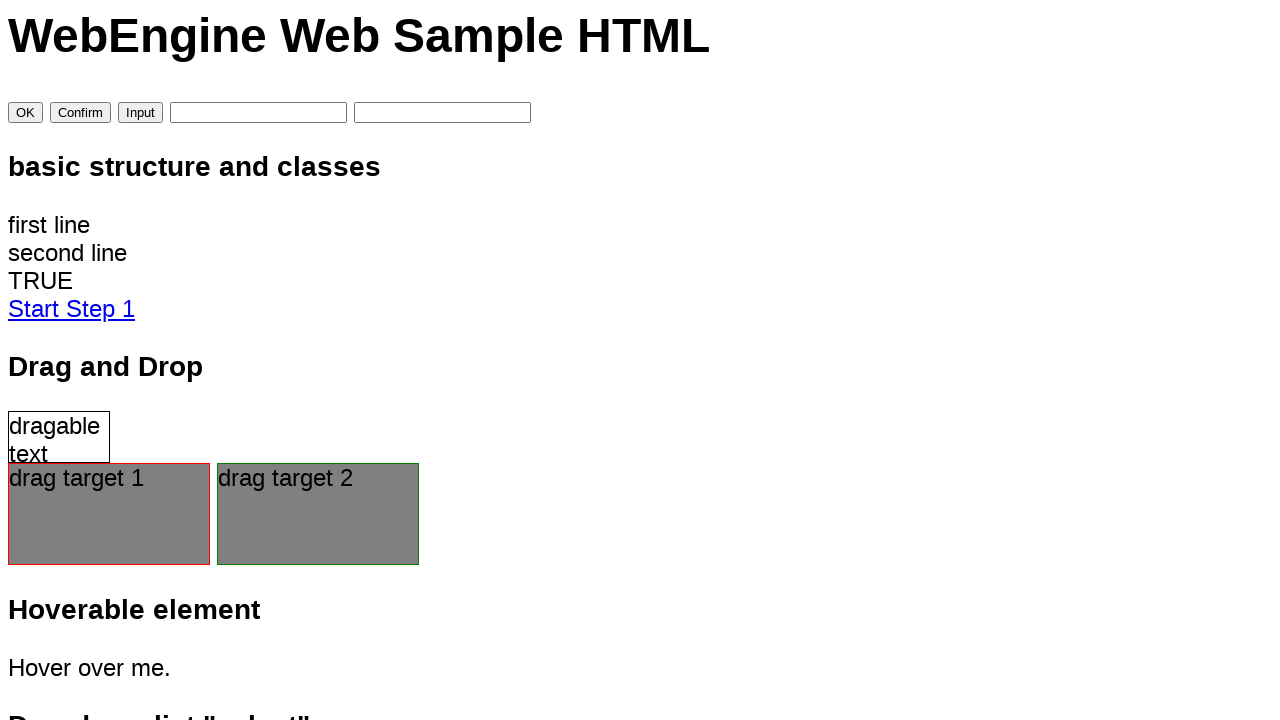

Verified element with custom attribute exists
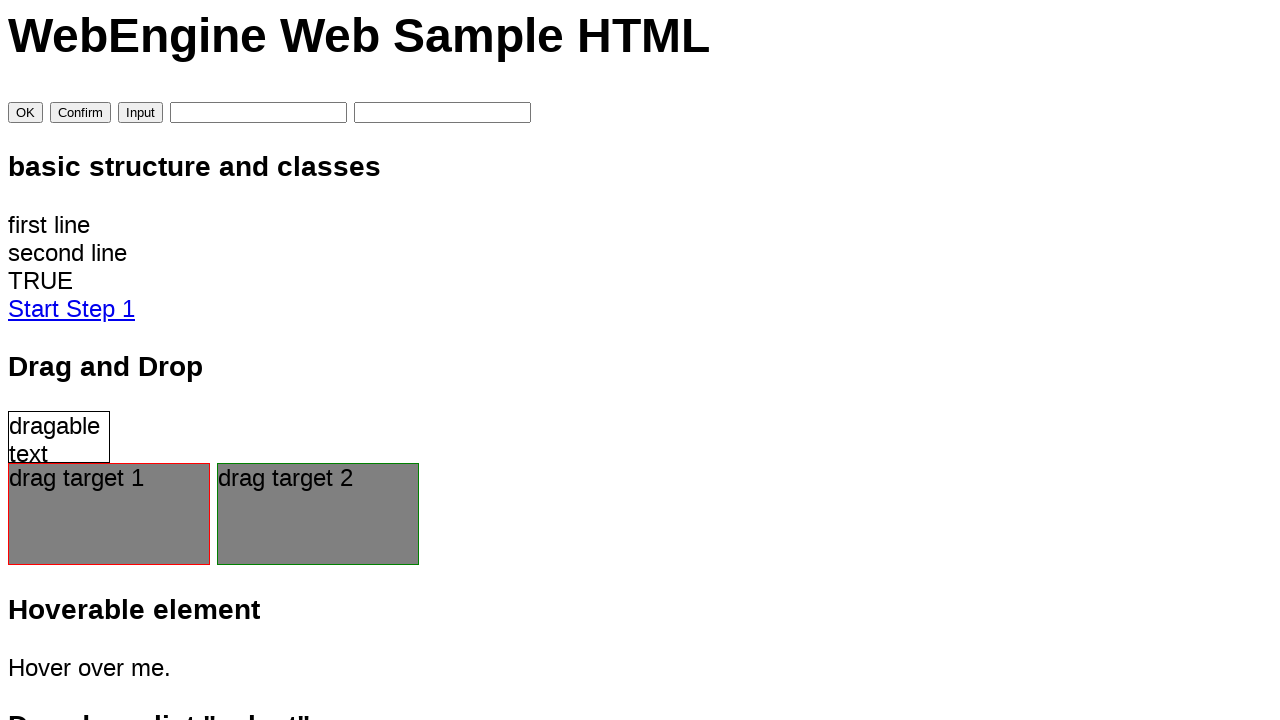

Scrolled element into view
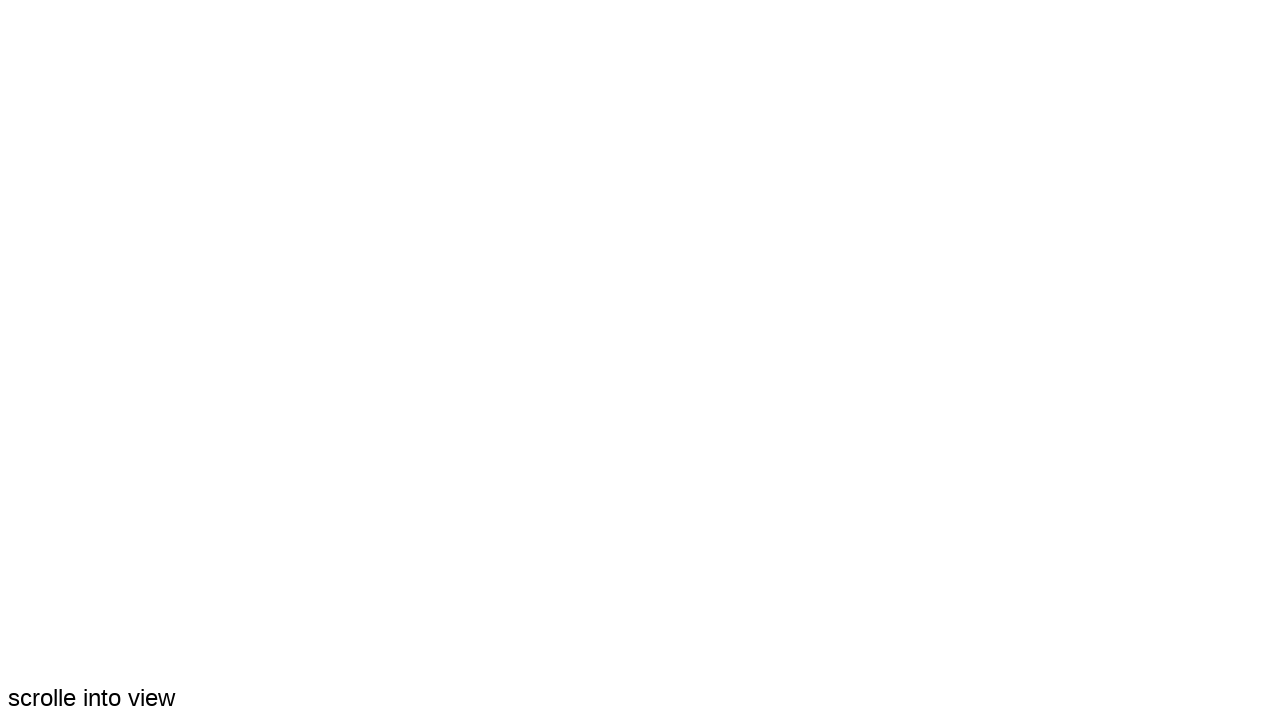

Verified element is visible in viewport
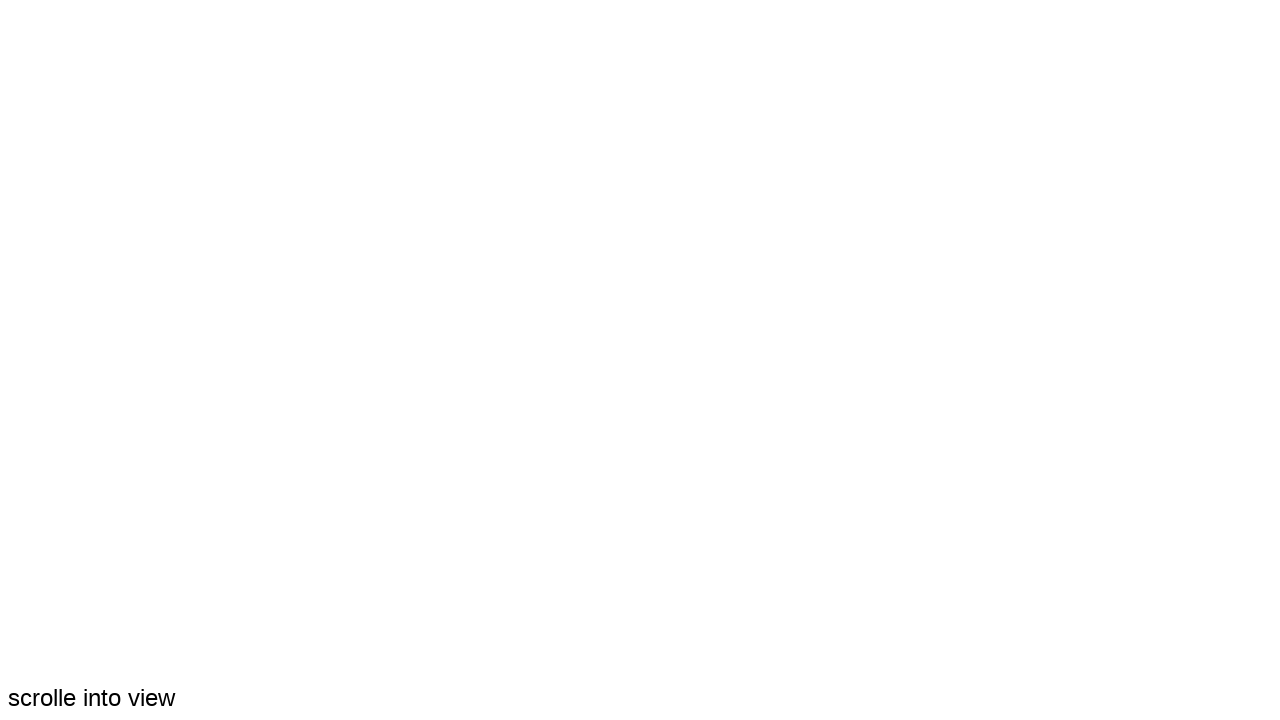

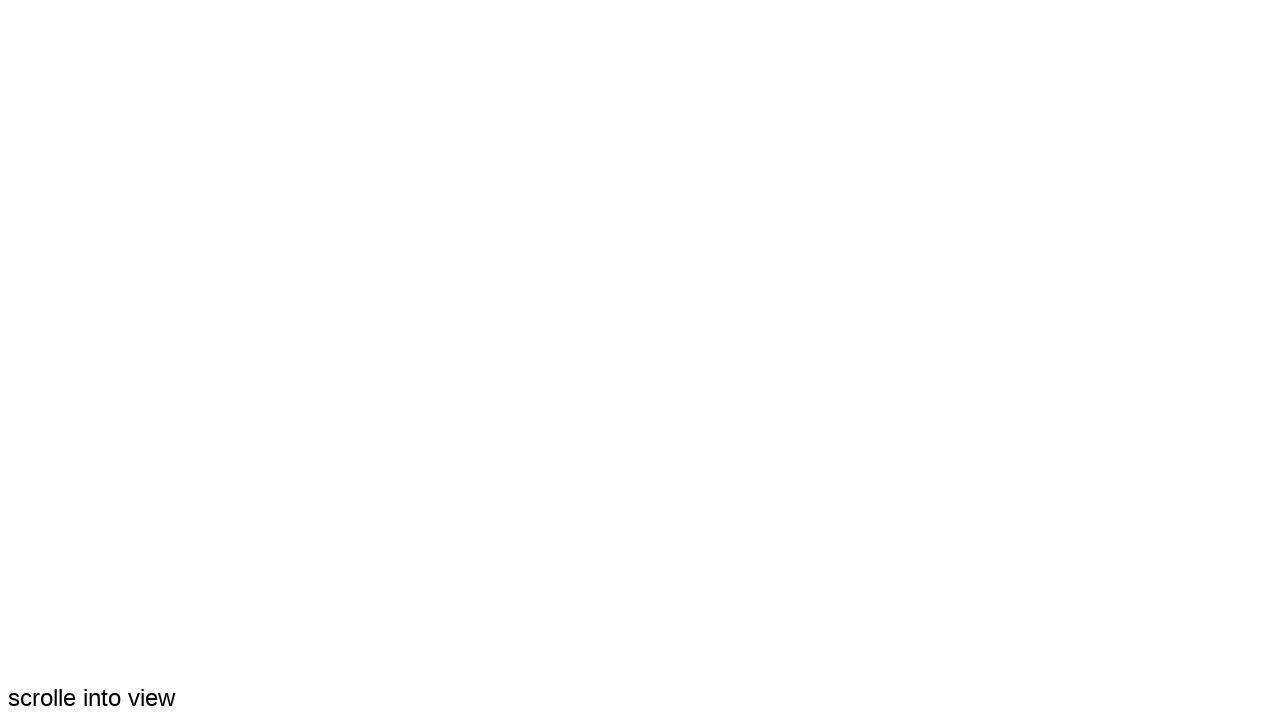